Tests clicking a button with dynamic ID by using CSS selector to find it by class instead

Starting URL: http://uitestingplayground.com/dynamicid

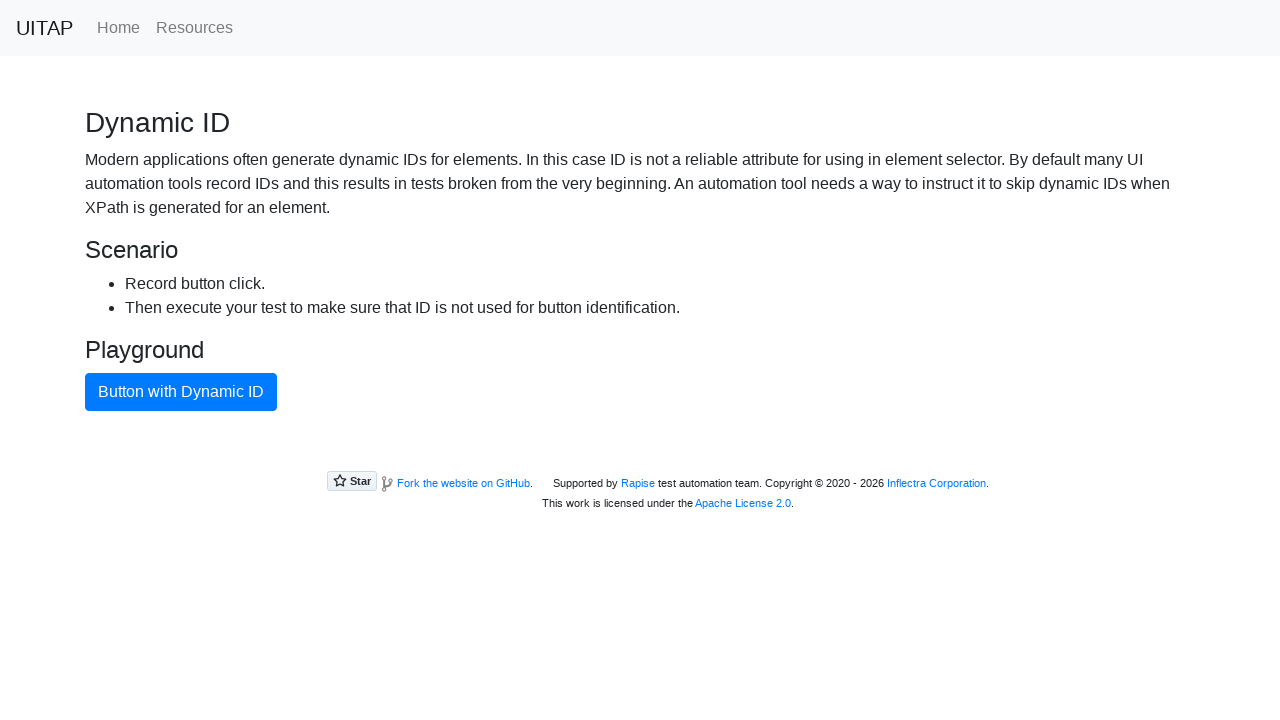

Clicked button with dynamic ID using CSS selector by class name at (181, 392) on button.btn-primary
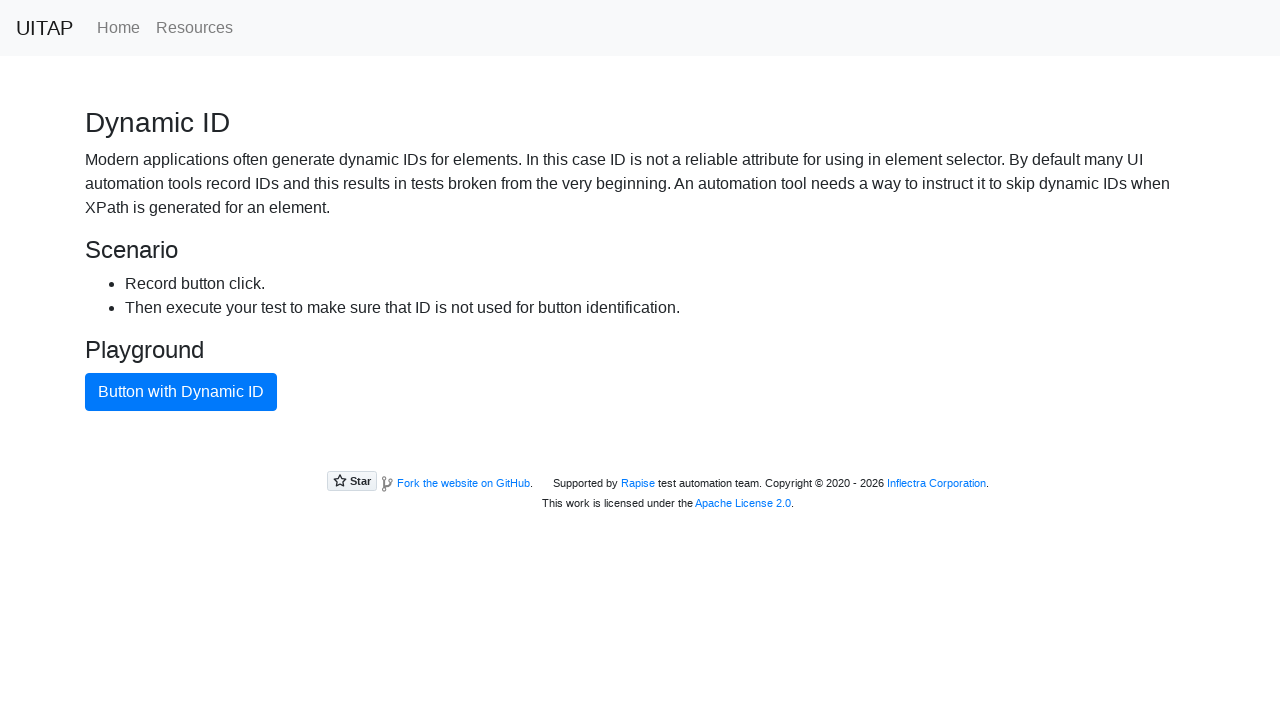

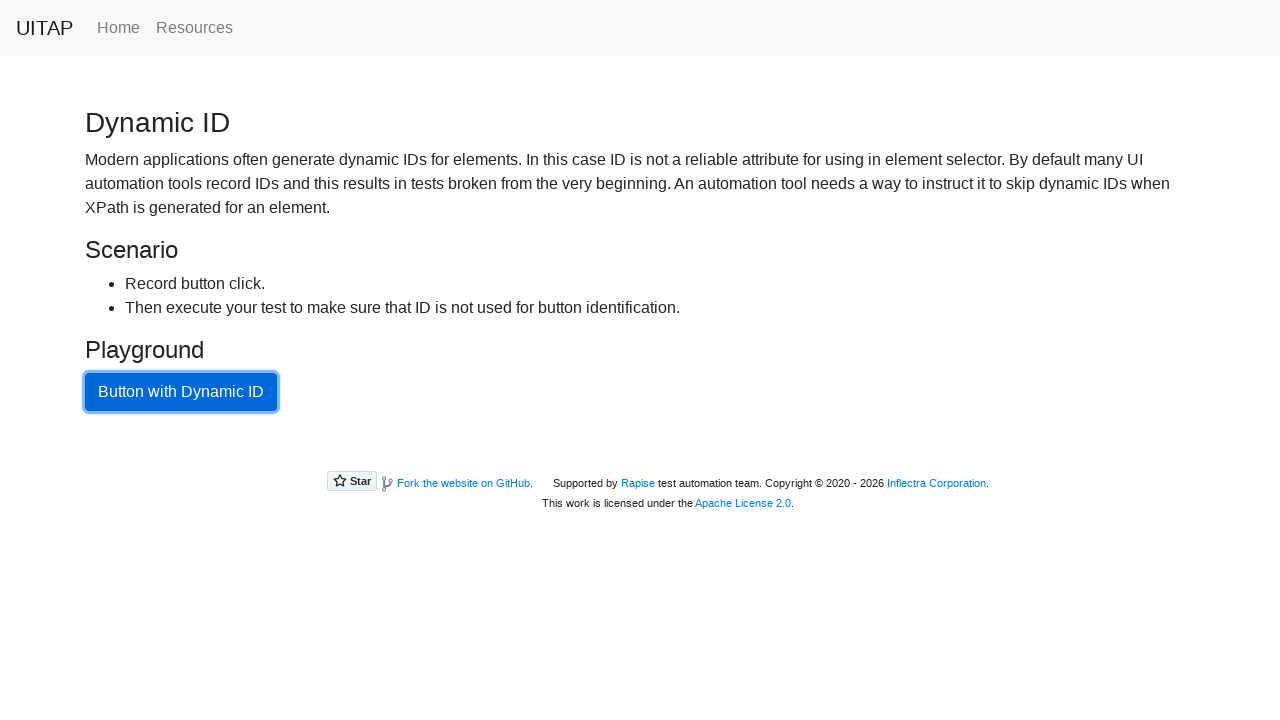